Simple navigation test that opens a website and waits briefly to verify the page loads

Starting URL: https://www.wisequarter.com

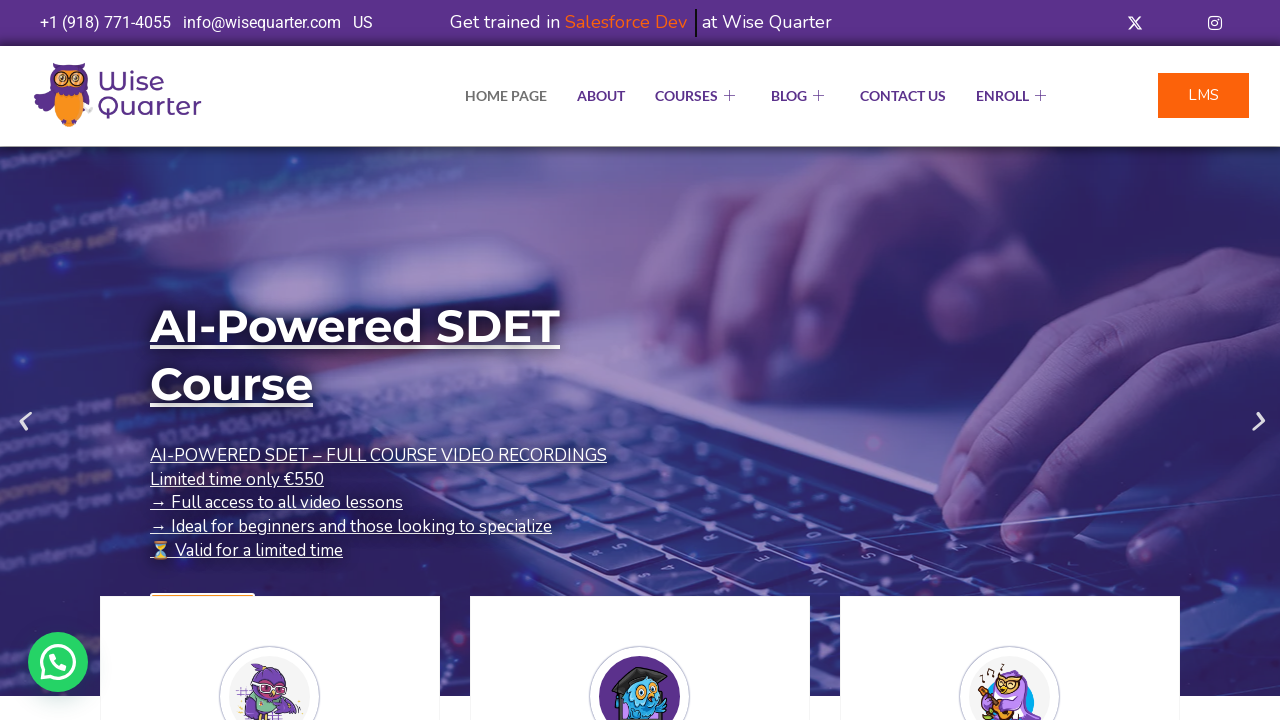

Waited for page DOM content to load
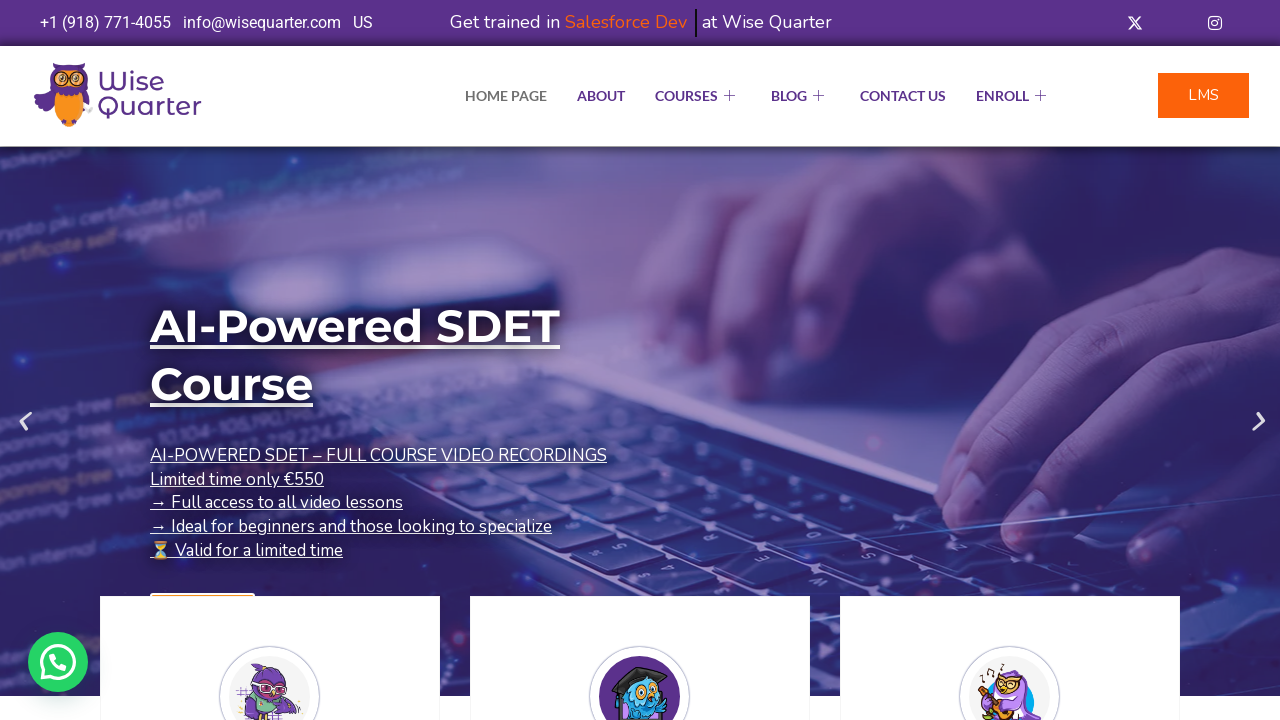

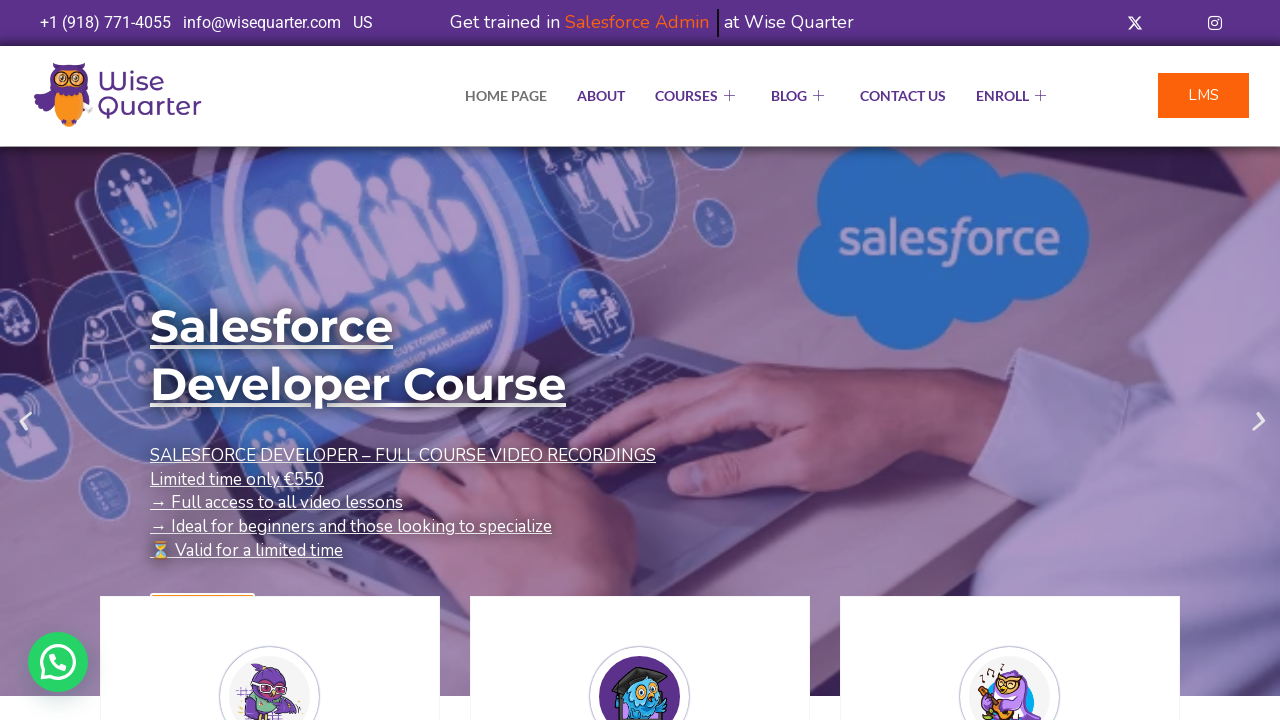